Navigates to Rahul Shetty Academy homepage and verifies the page loads by checking the title and URL are accessible.

Starting URL: https://rahulshettyacademy.com

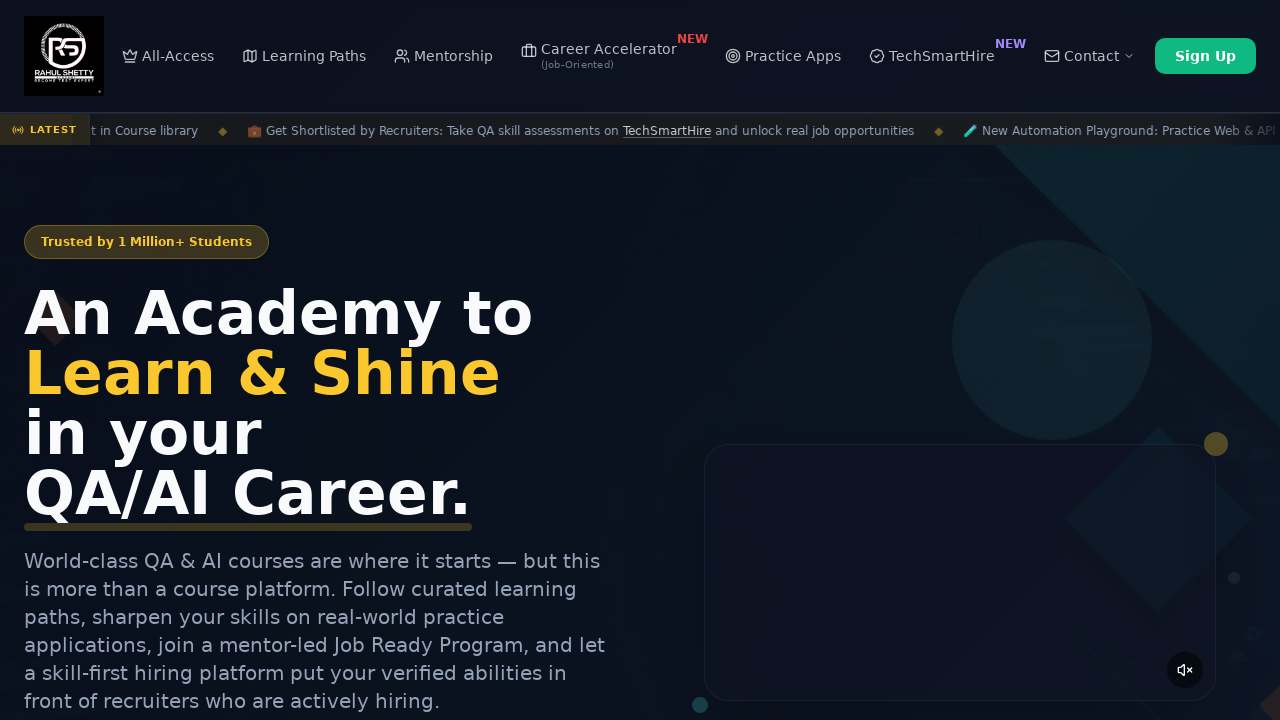

Waited for page to reach domcontentloaded state
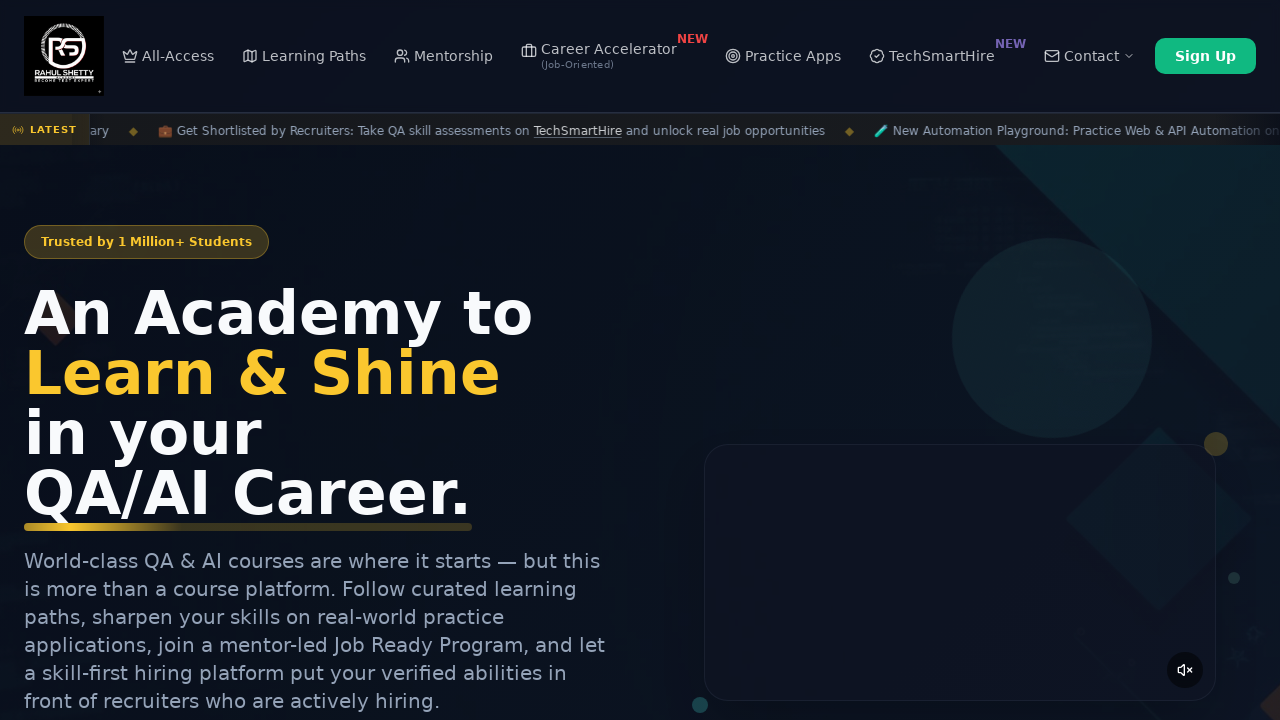

Retrieved page title: 'Rahul Shetty Academy | QA Automation, Playwright, AI Testing & Online Training'
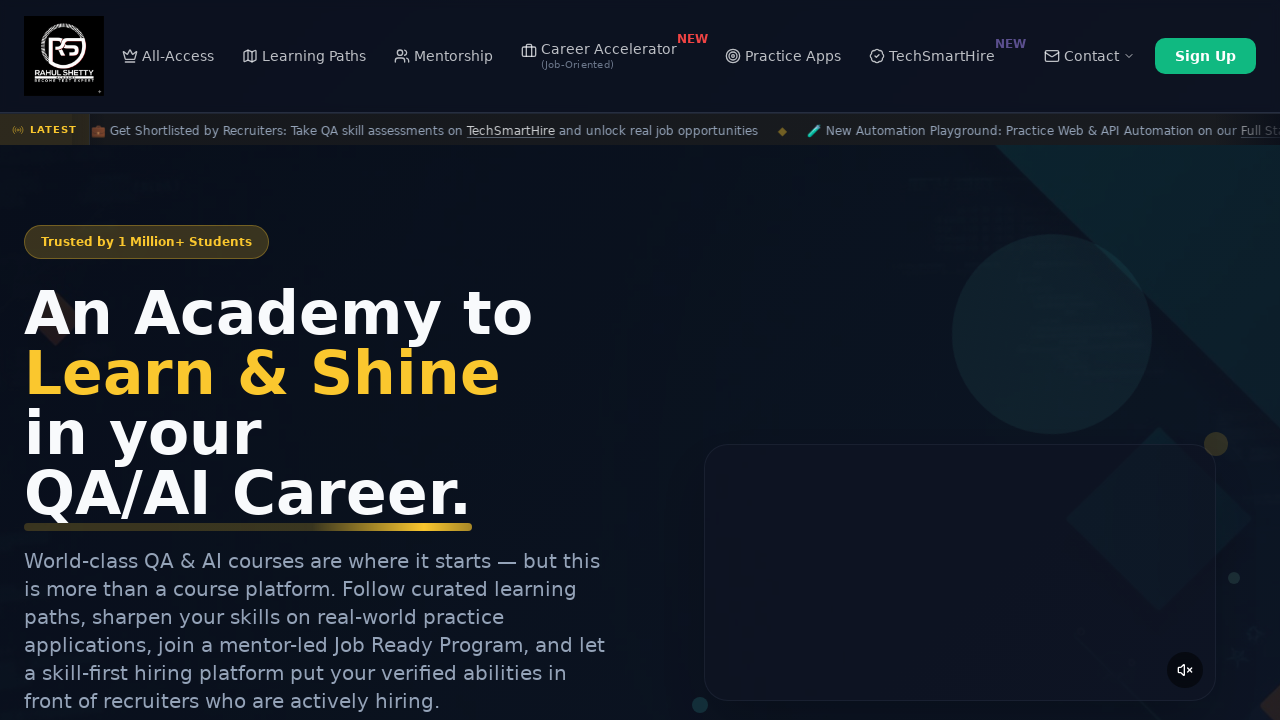

Verified that page title is not empty
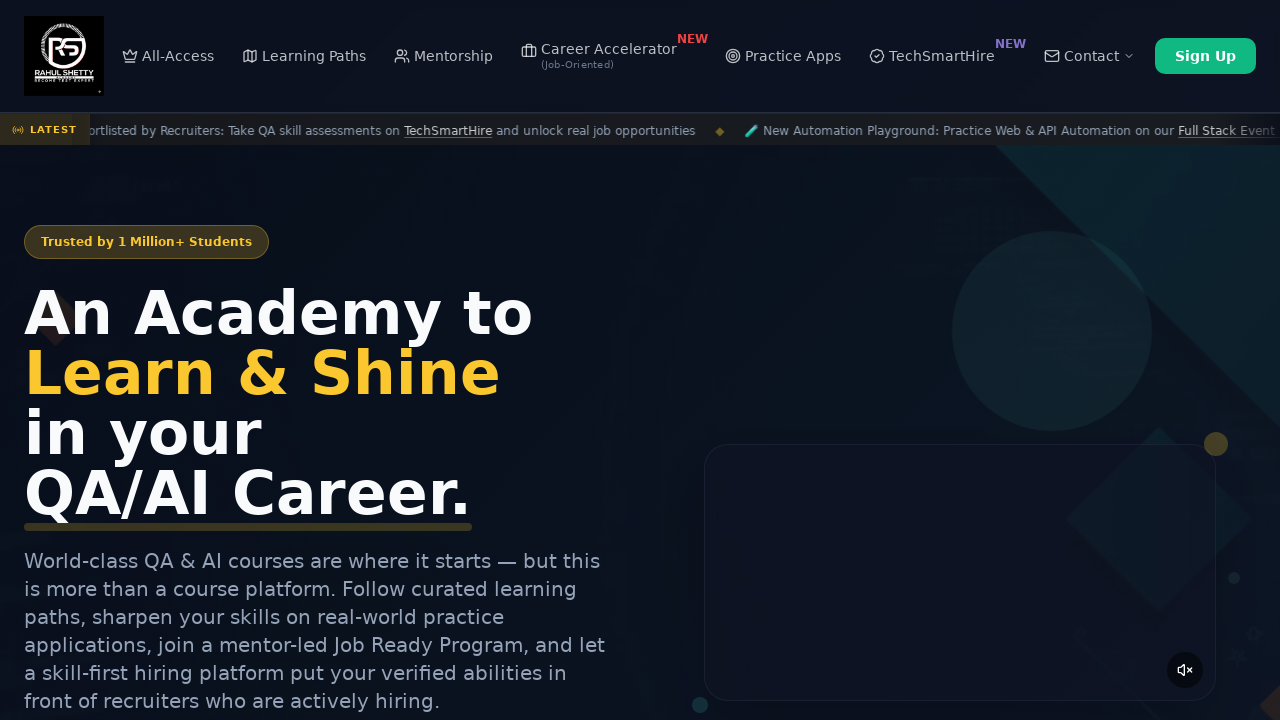

Verified current URL contains 'rahulshettyacademy.com': https://rahulshettyacademy.com/
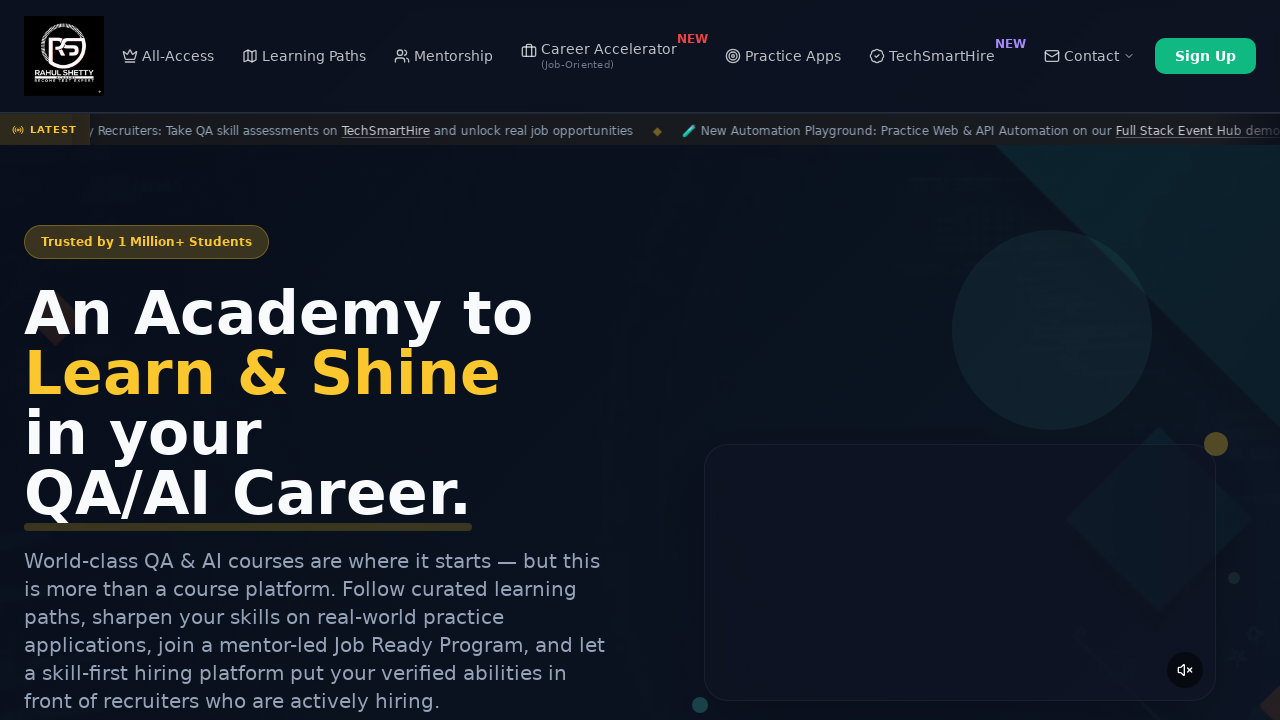

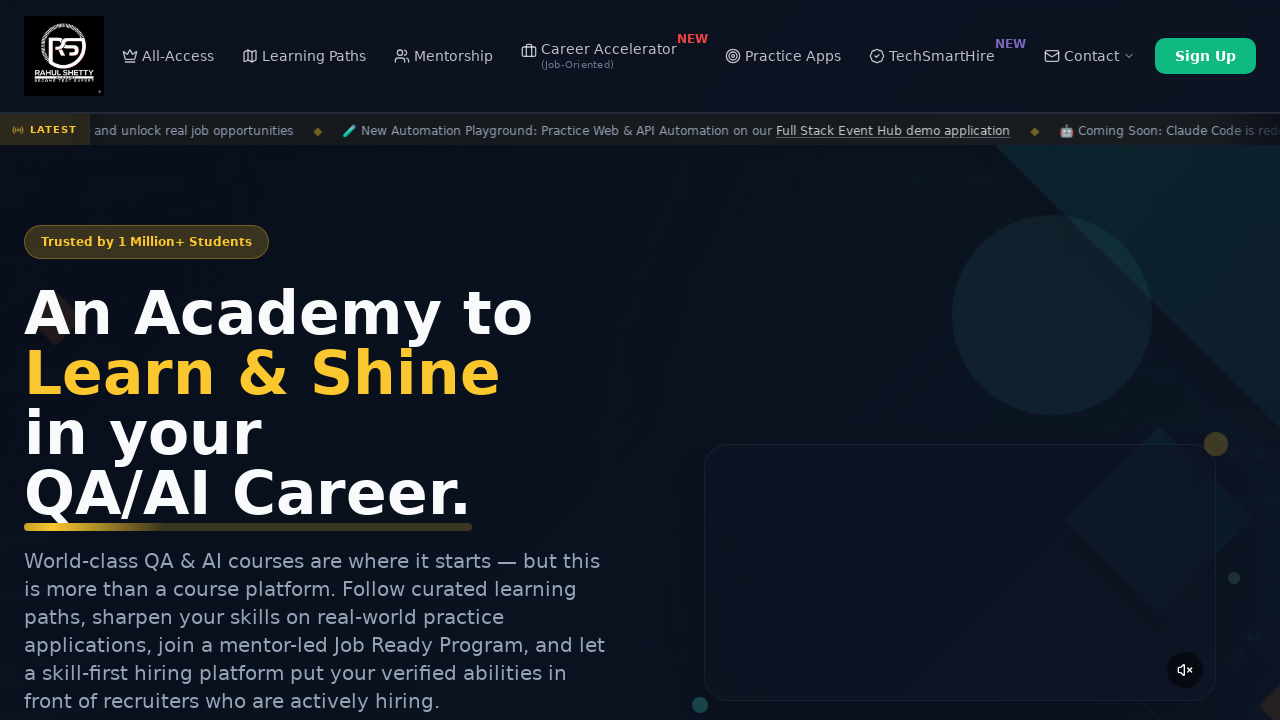